Tests clicking on a Facebook social media link from the OrangeHRM demo page and handling multiple browser windows/tabs by switching between them.

Starting URL: https://opensource-demo.orangehrmlive.com/

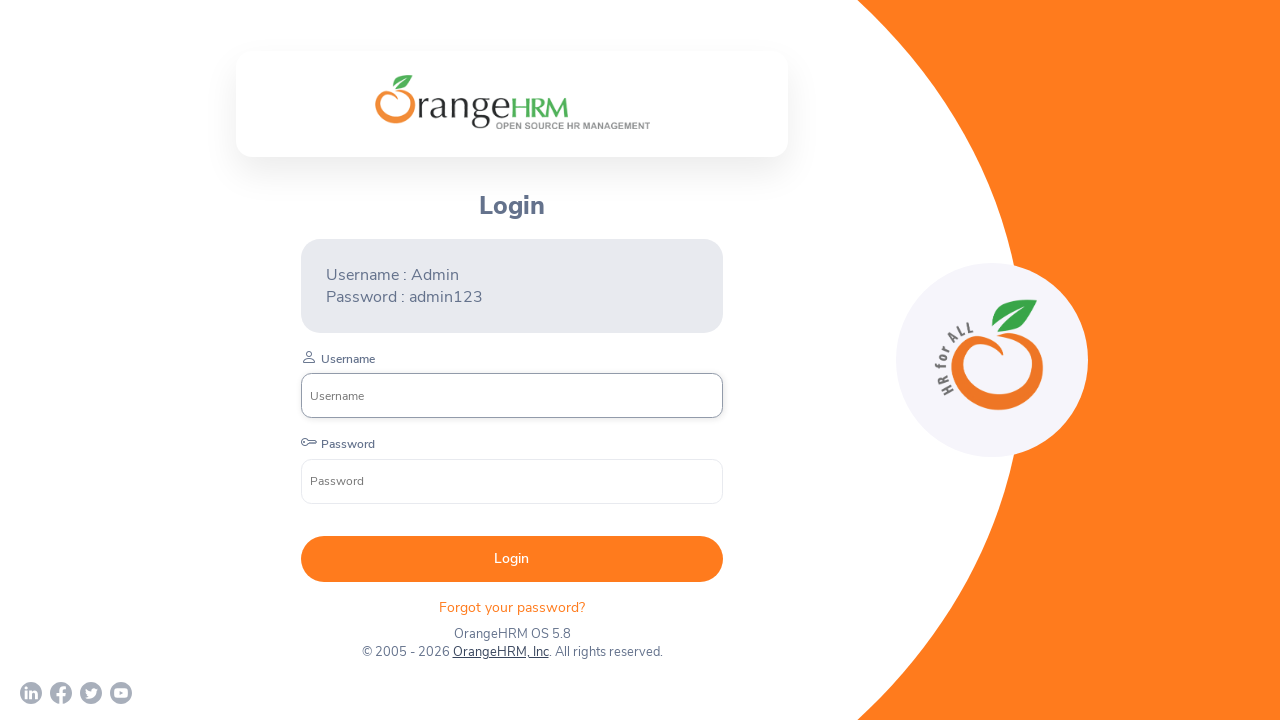

Clicked Facebook social media link, new window/tab opened at (61, 693) on a[href="https://www.facebook.com/OrangeHRM/"]
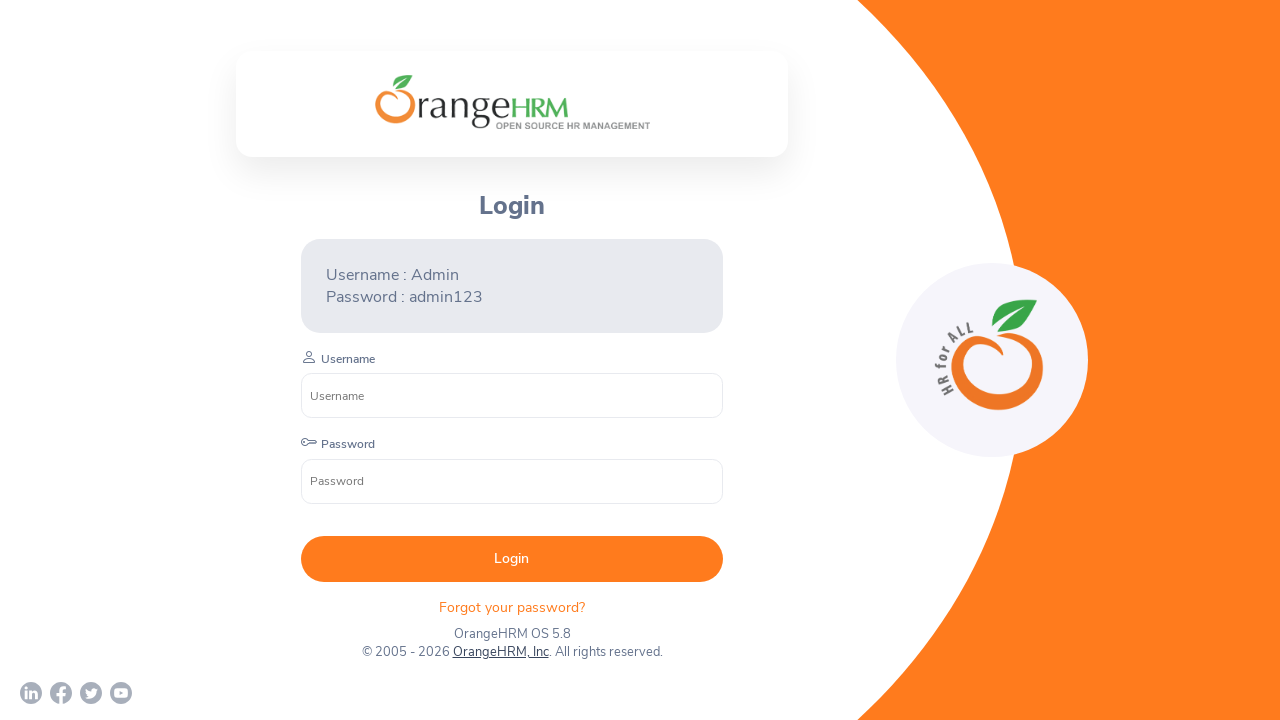

Retrieved reference to newly opened Facebook page
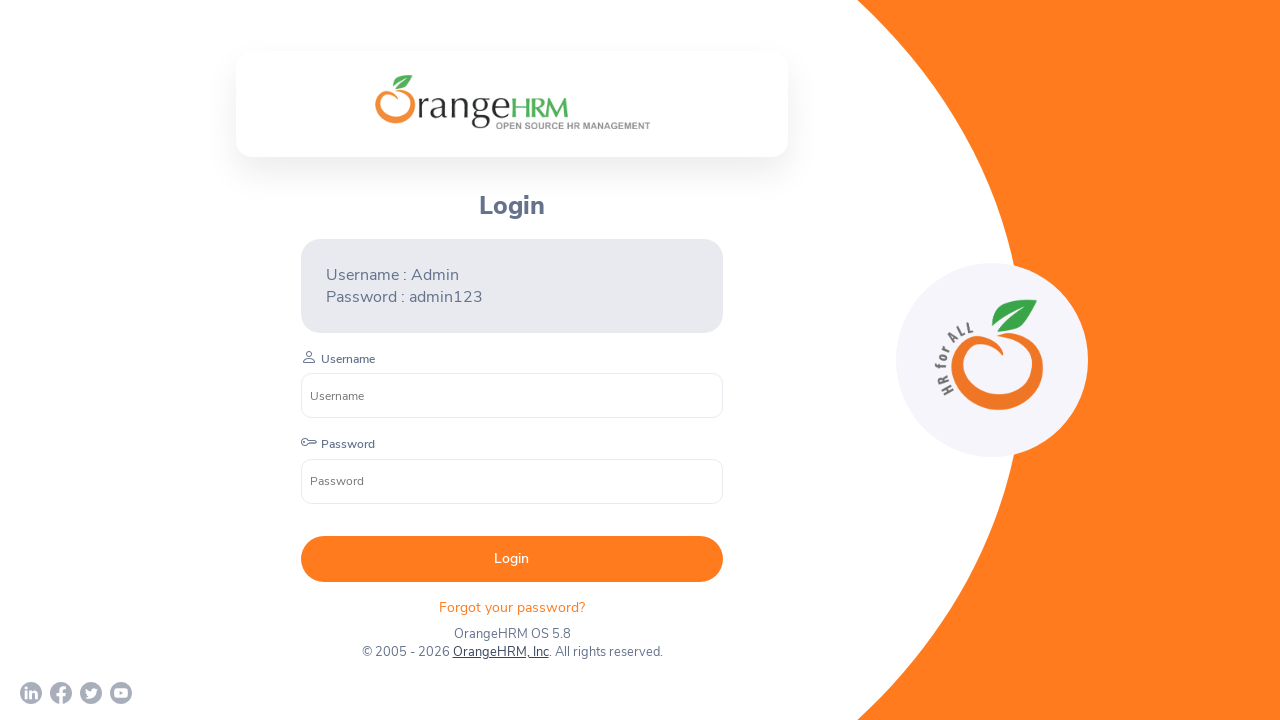

Facebook page finished loading
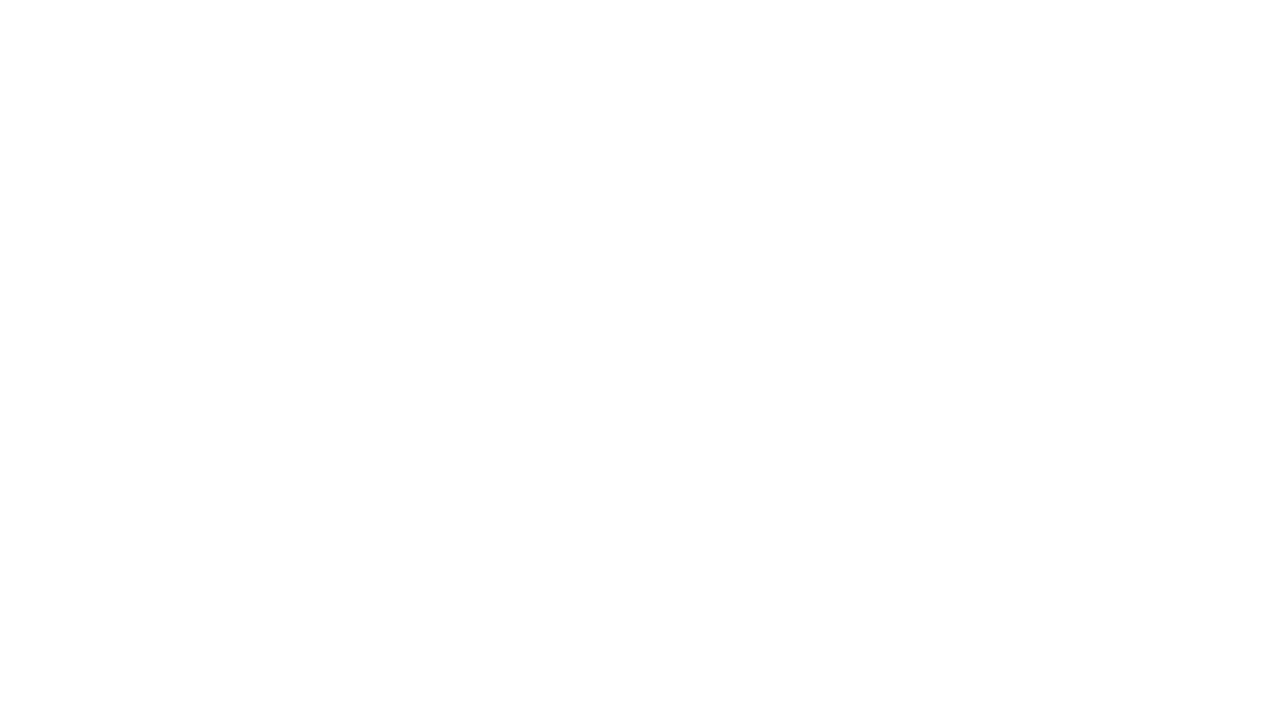

Retrieved title from page: OrangeHRM
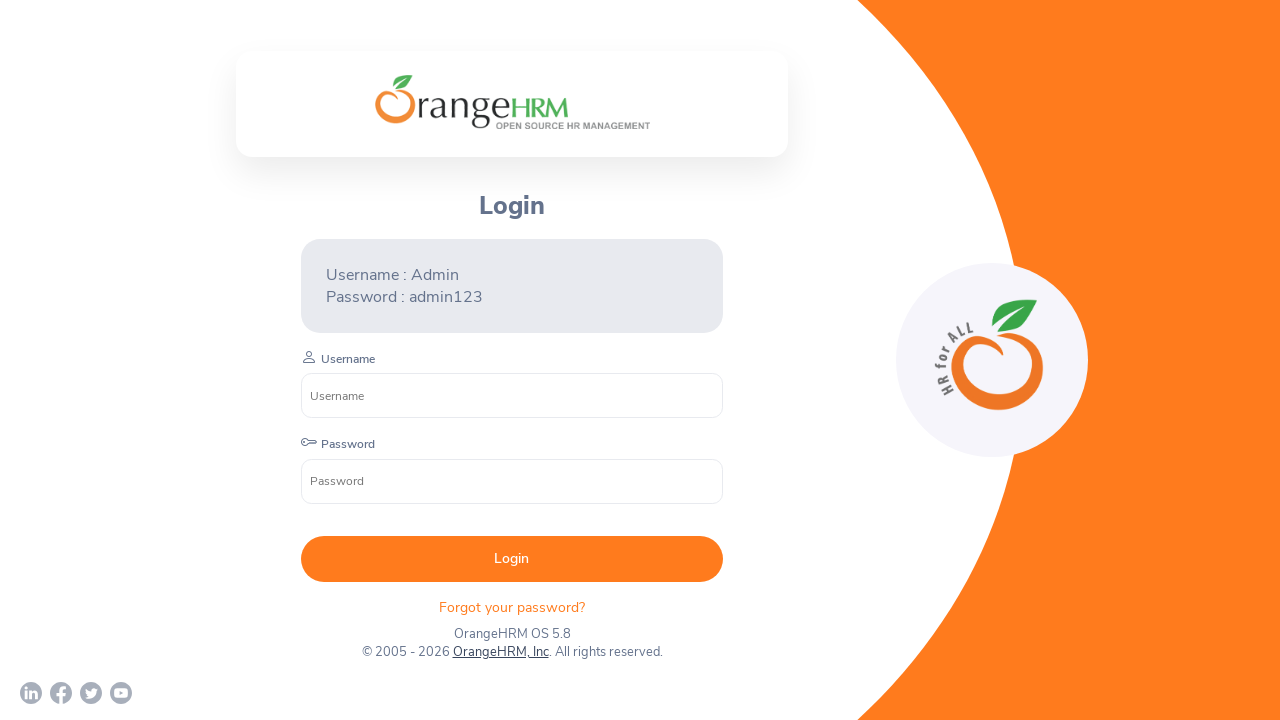

Retrieved title from page: 
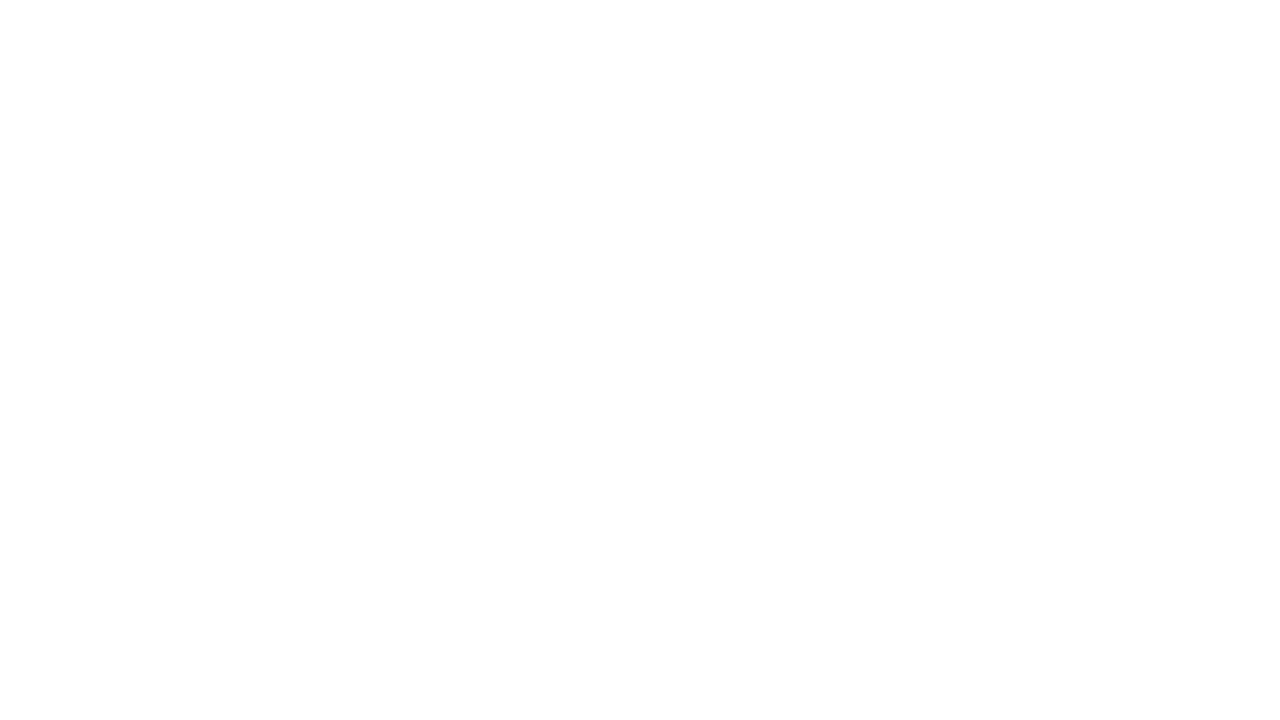

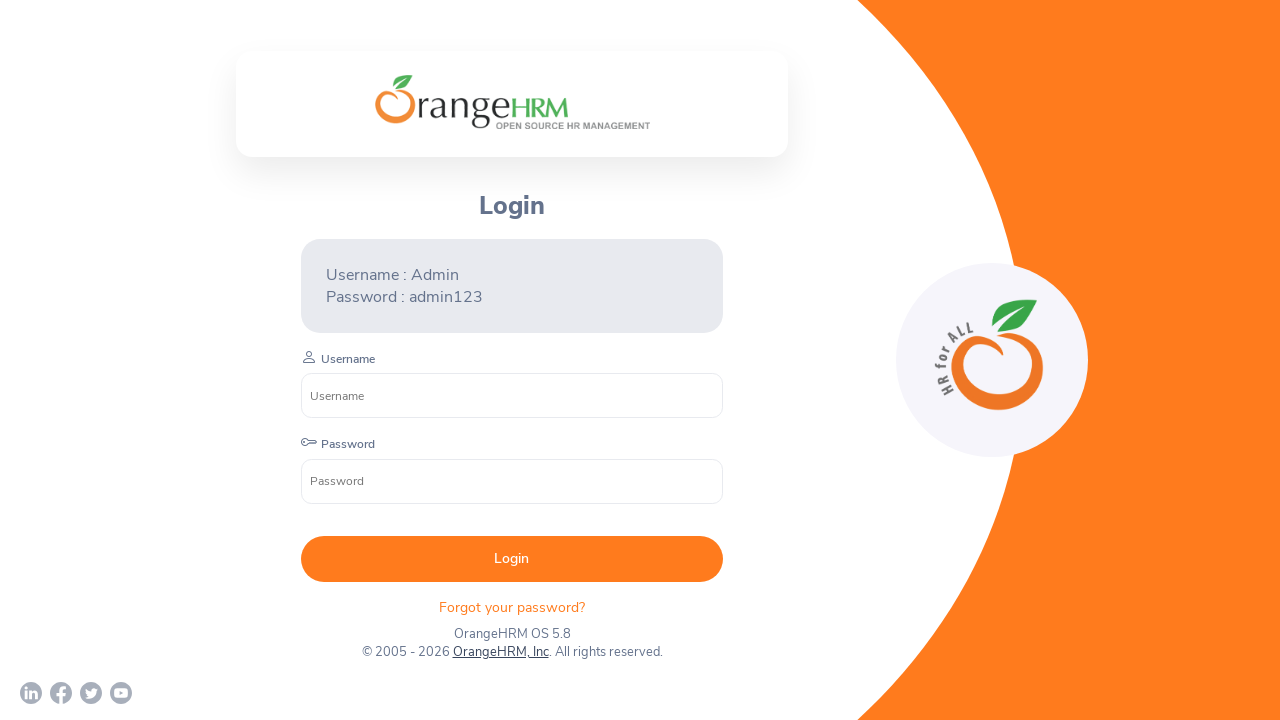